Tests dropdown selection by navigating to the Dropdown page and selecting an option.

Starting URL: http://the-internet.herokuapp.com/

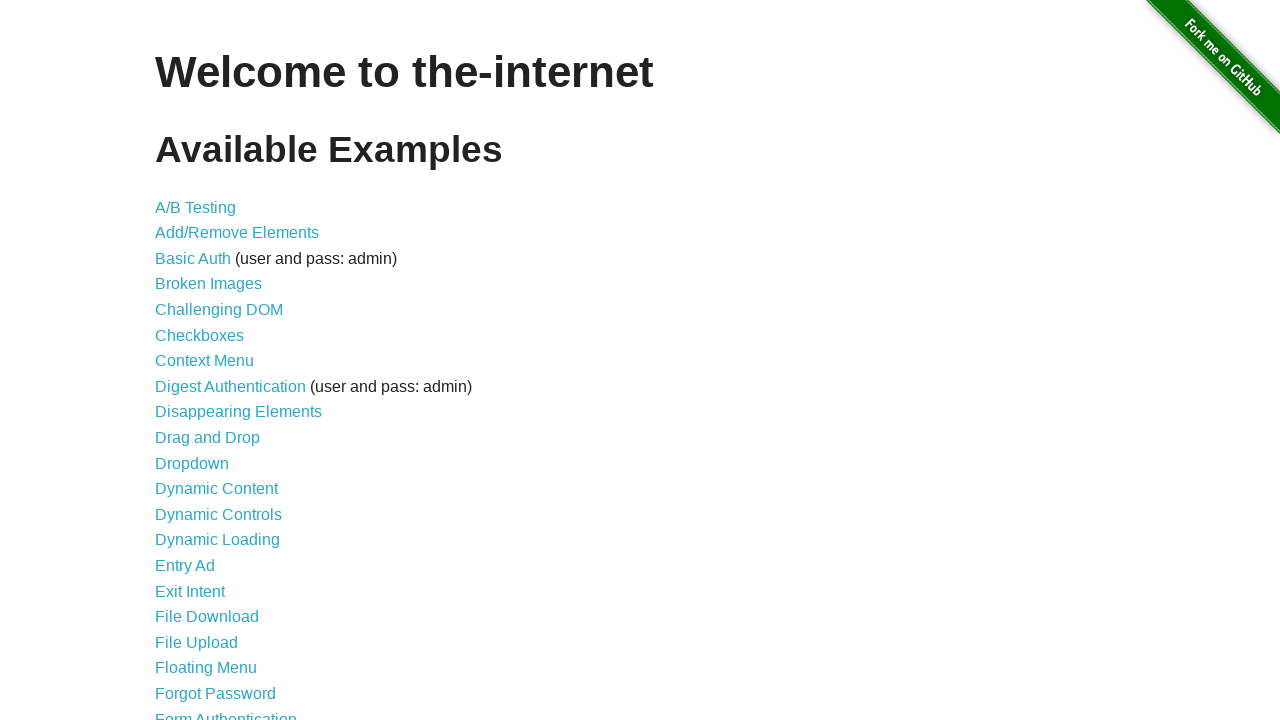

Clicked on Dropdown link to navigate to Dropdown page at (192, 463) on xpath=//a[contains(text(),'Dropdown')]
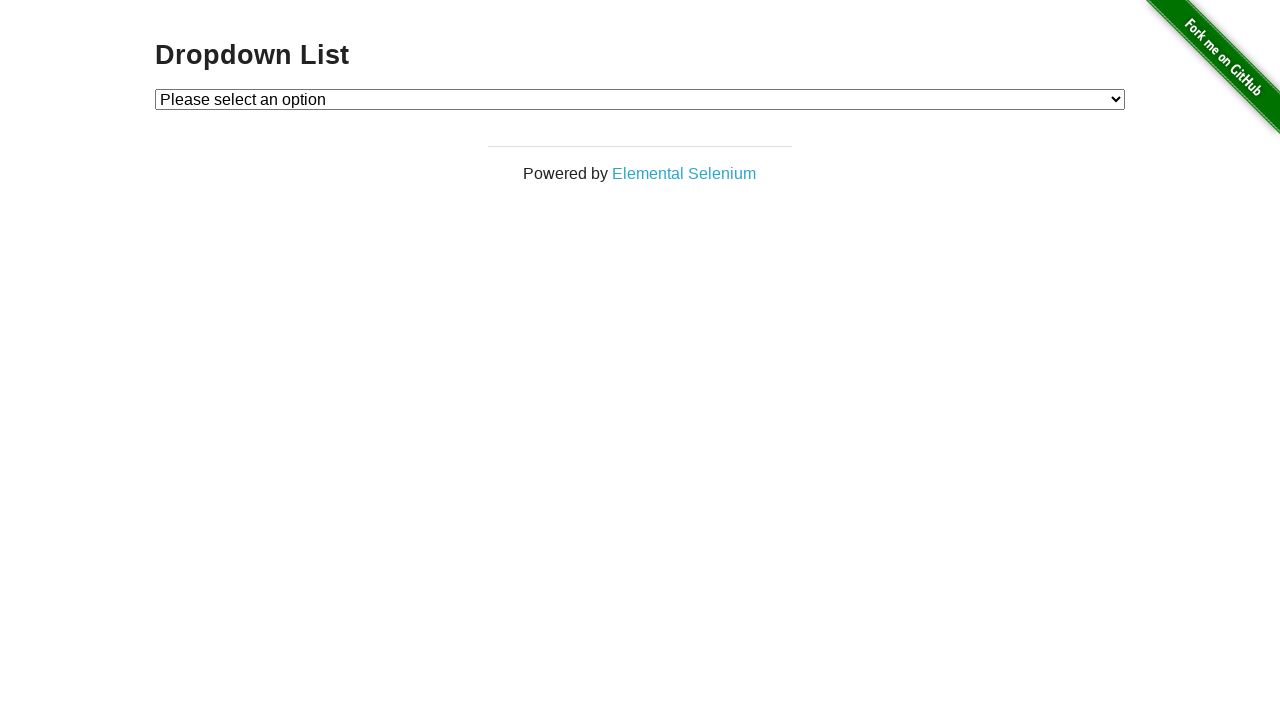

Selected 'Option 1' from the dropdown menu on //select[@id='dropdown']
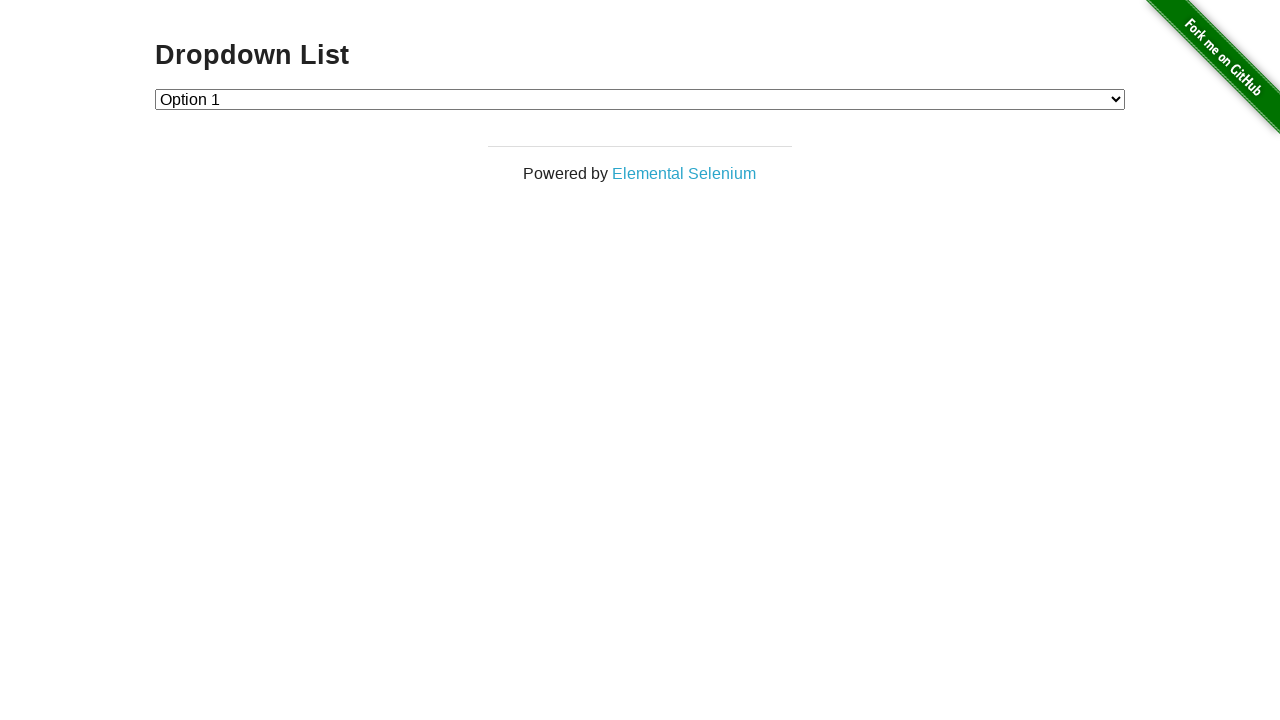

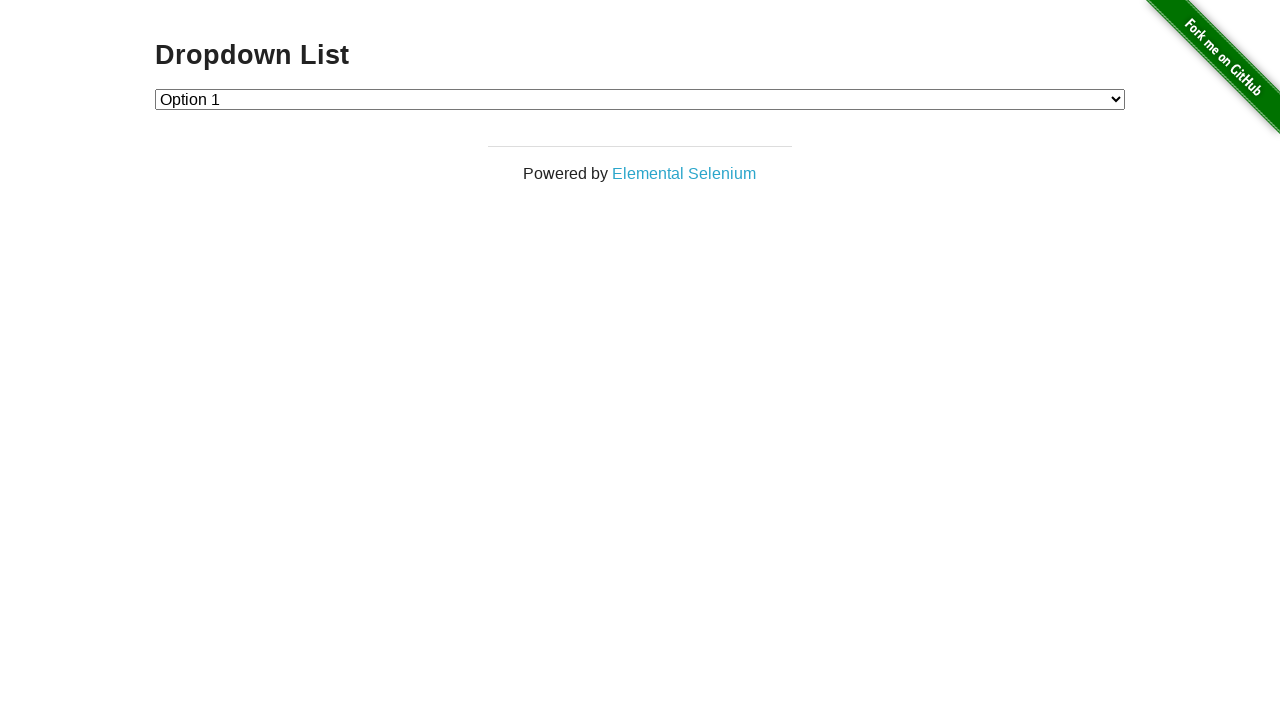